Tests radio button interactions by clicking three different radio buttons using different selector strategies (id, CSS selector, and XPath)

Starting URL: https://formy-project.herokuapp.com/radiobutton

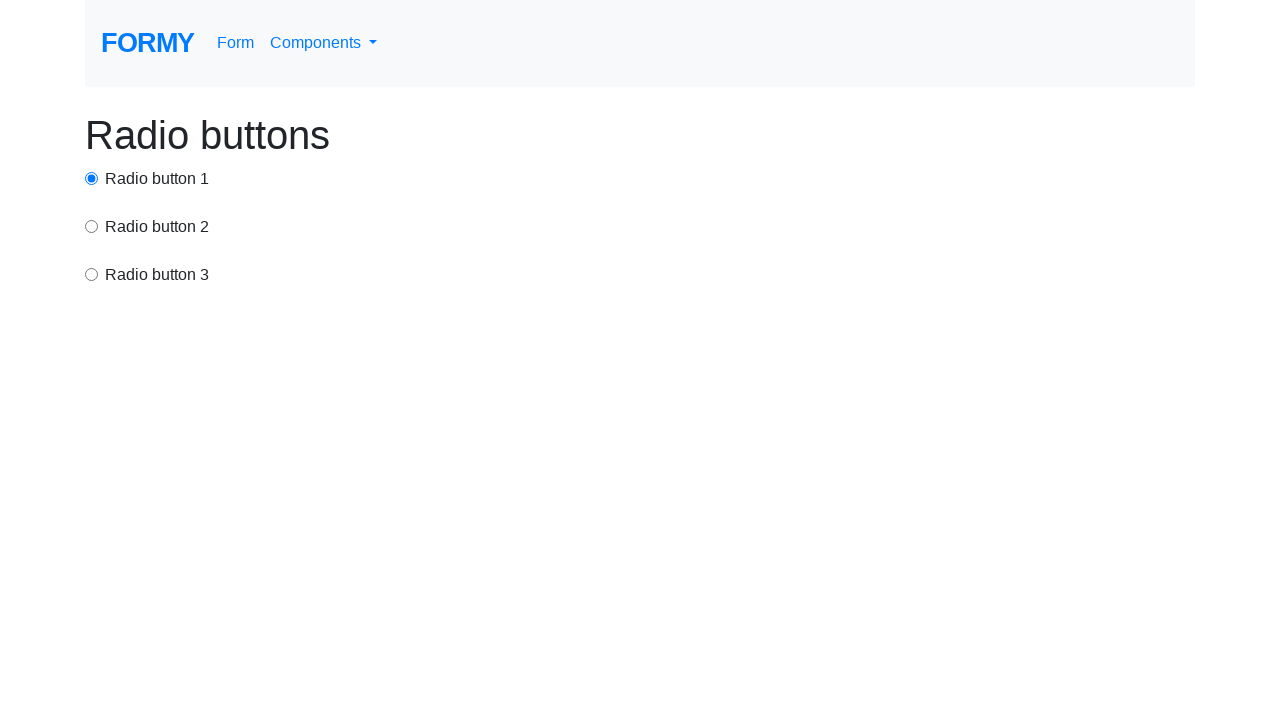

Clicked first radio button using id selector at (92, 178) on #radio-button-1
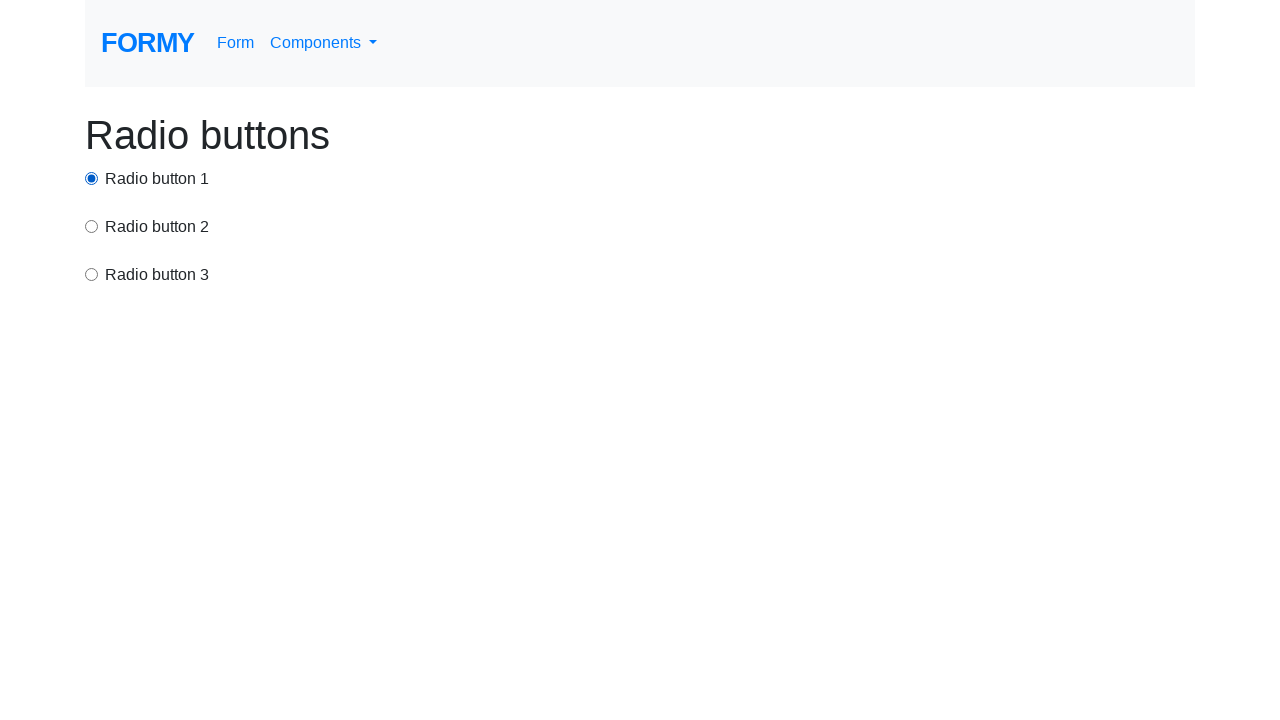

Clicked second radio button using CSS selector at (92, 226) on input[value='option2']
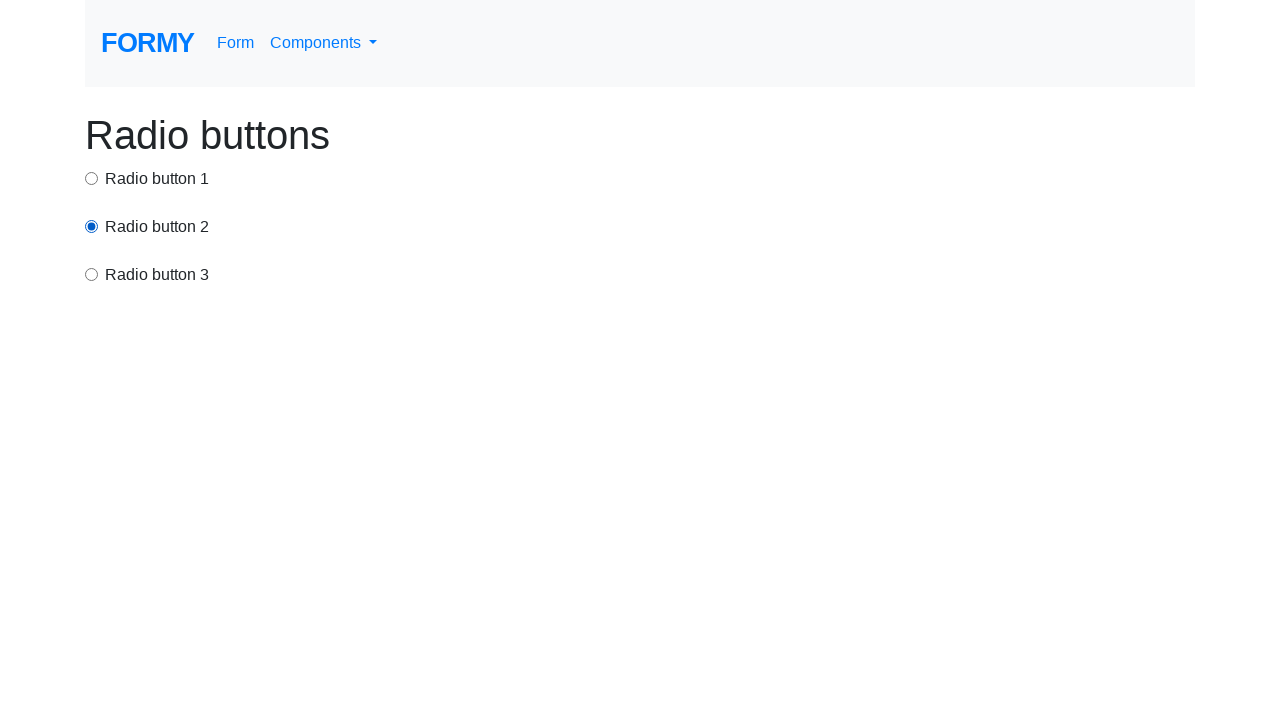

Clicked third radio button using XPath selector at (157, 275) on xpath=/html/body/div/div[3]/label
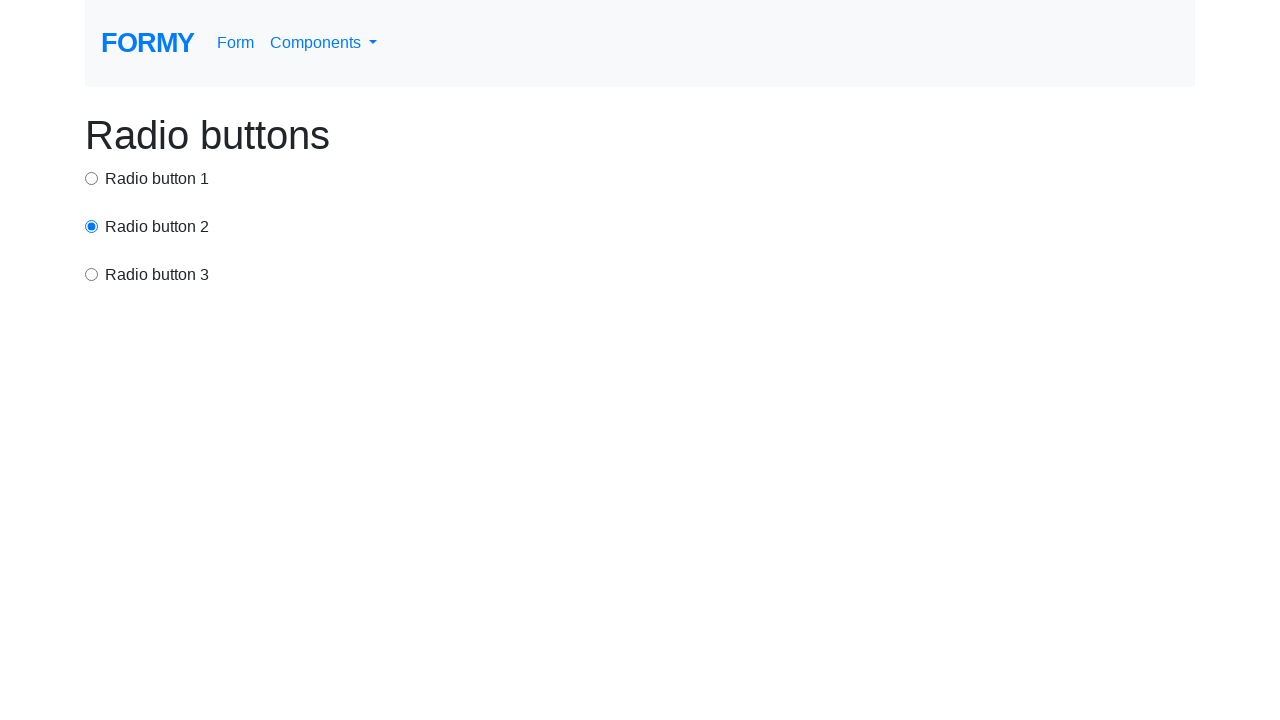

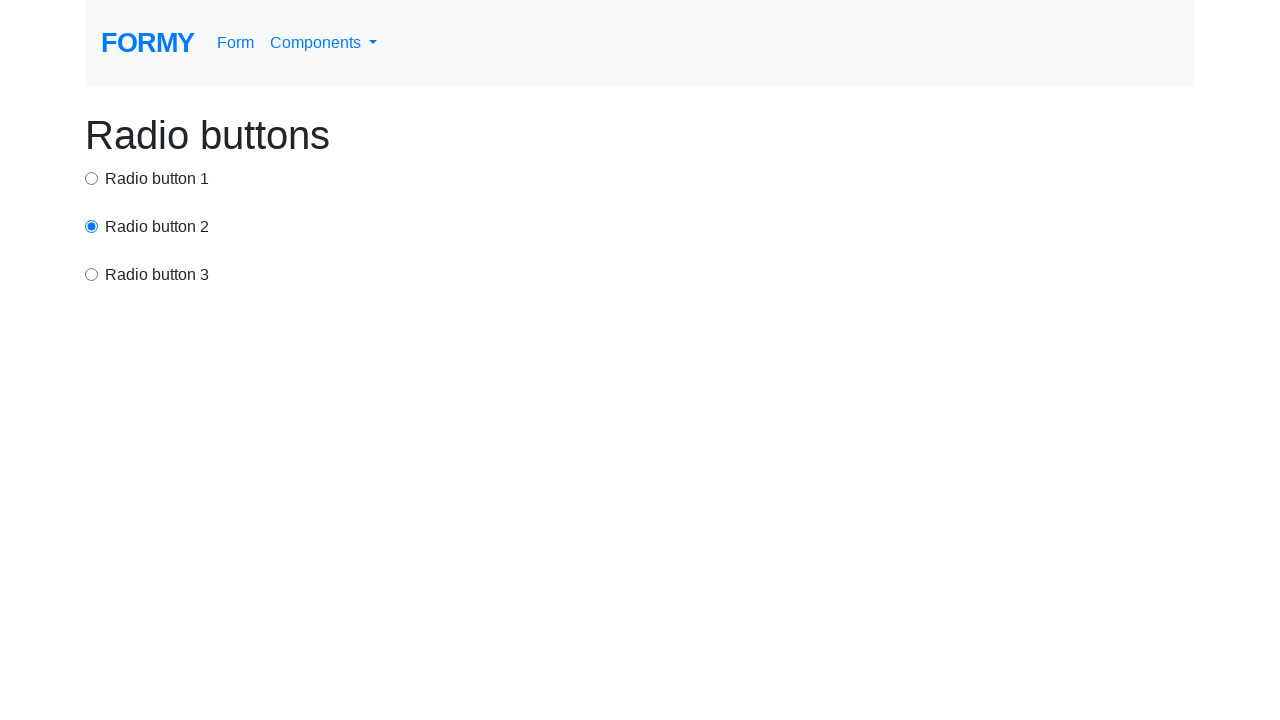